Tests dynamic controls page by verifying a textbox is initially disabled, clicking the Enable button, waiting for the textbox to become enabled, and verifying the success message is displayed.

Starting URL: https://the-internet.herokuapp.com/dynamic_controls

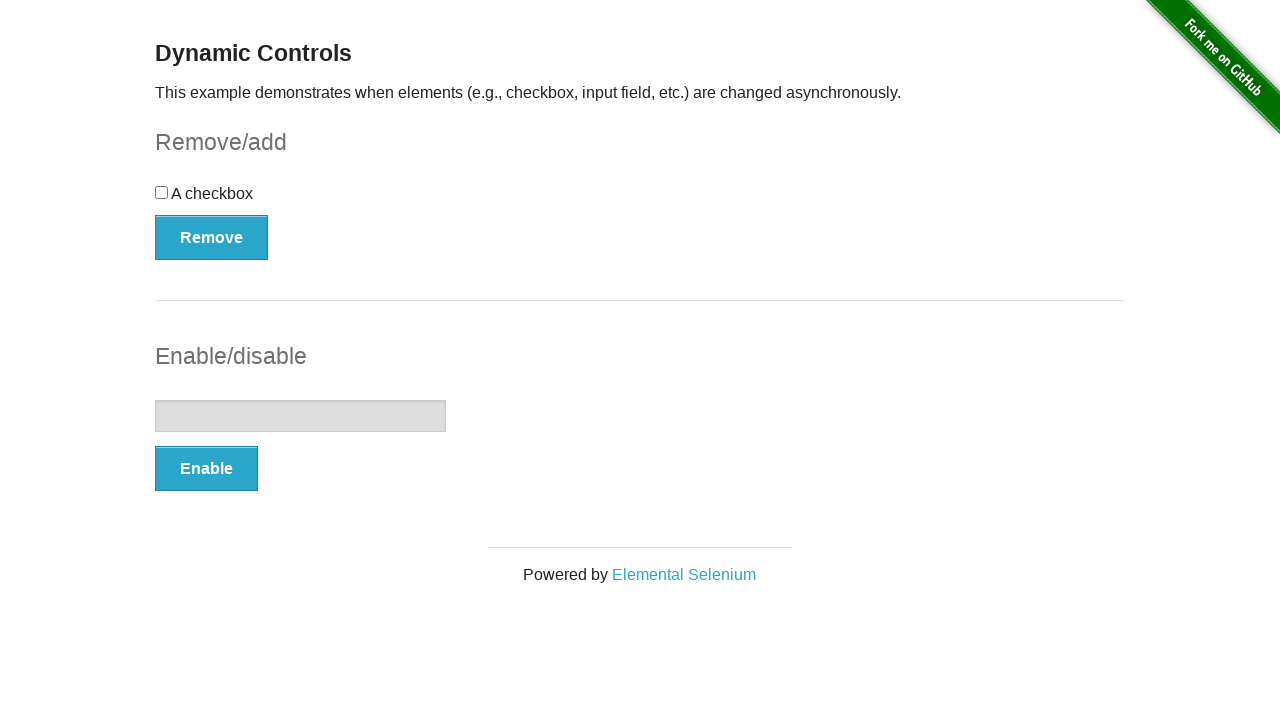

Navigated to dynamic controls page
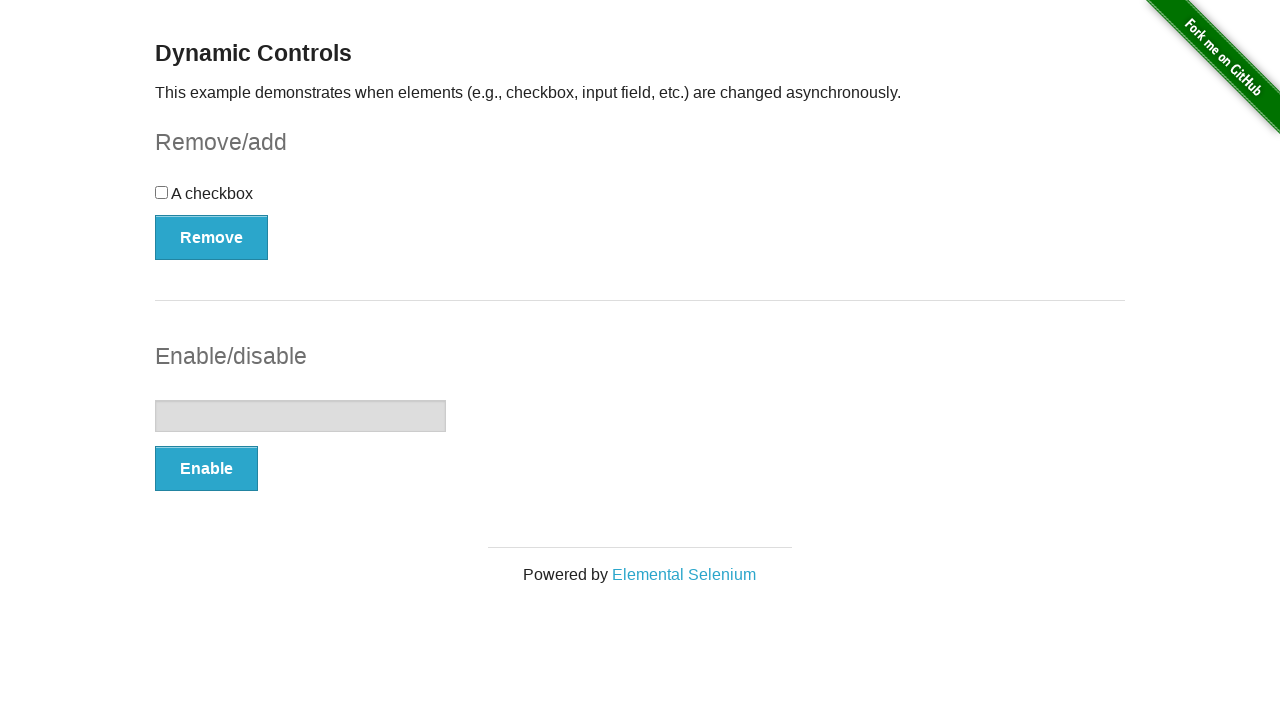

Located textbox element
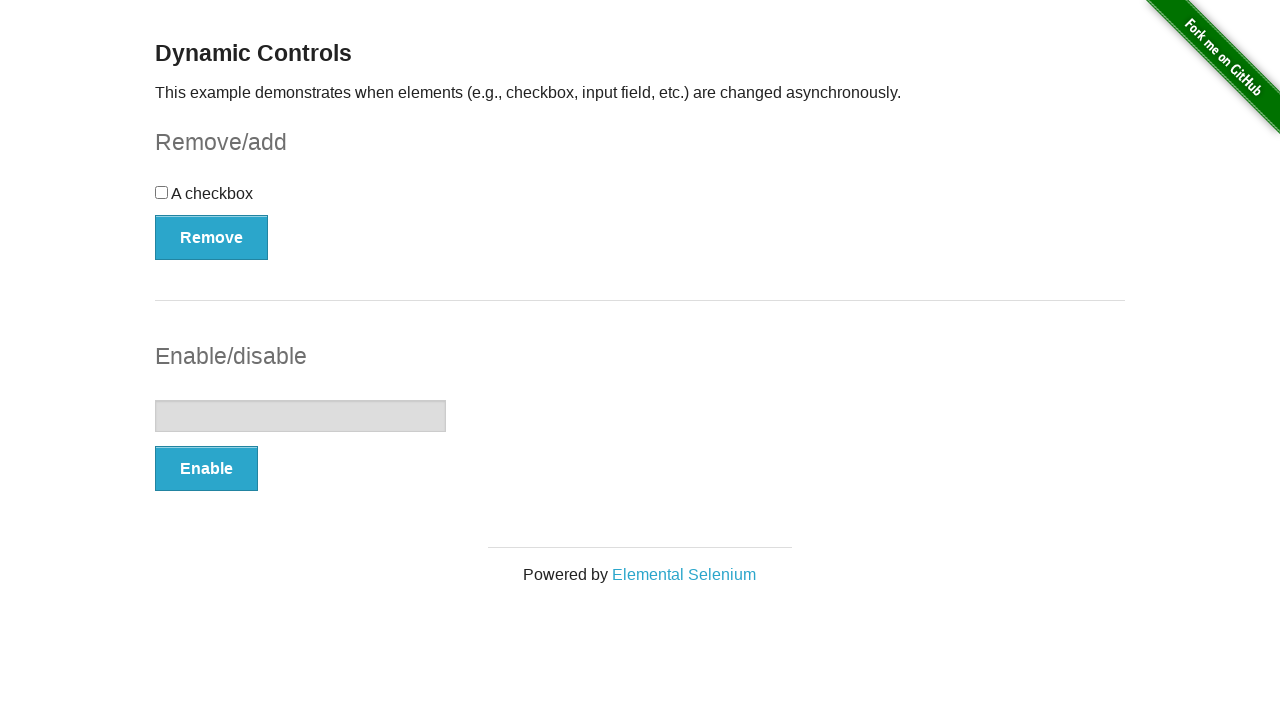

Verified textbox is initially disabled
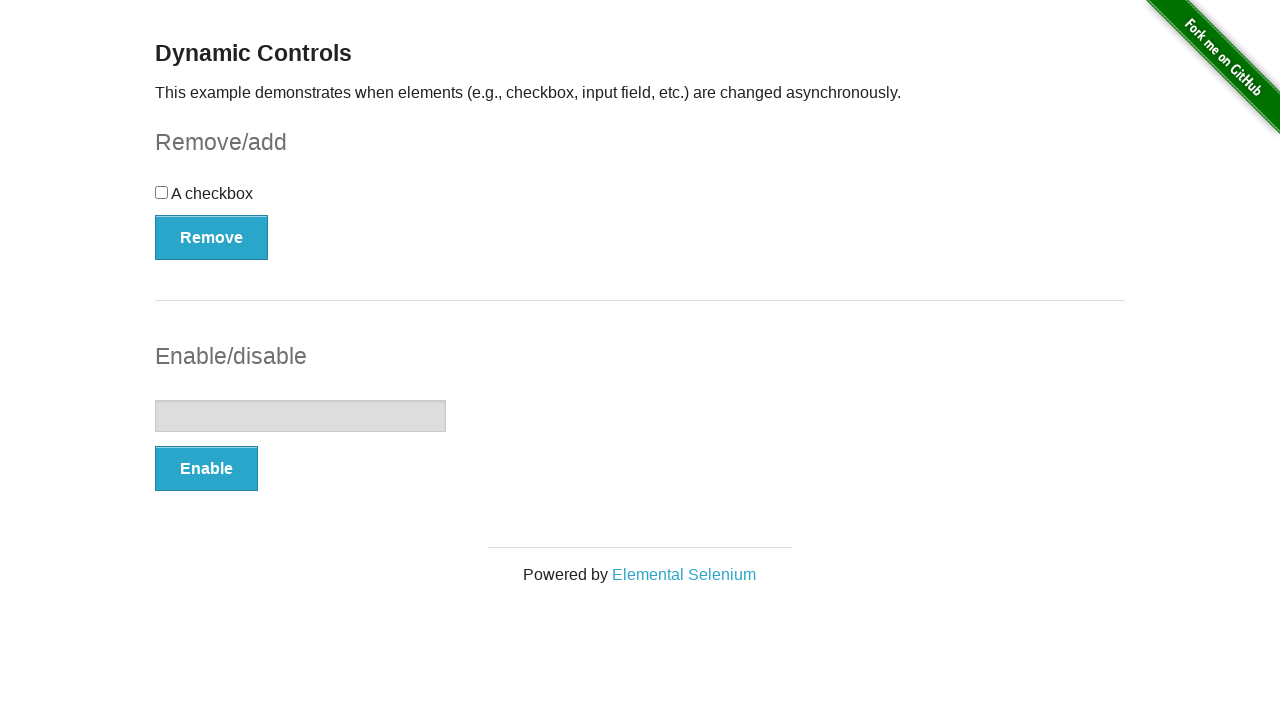

Clicked the Enable button at (206, 469) on button:text('Enable')
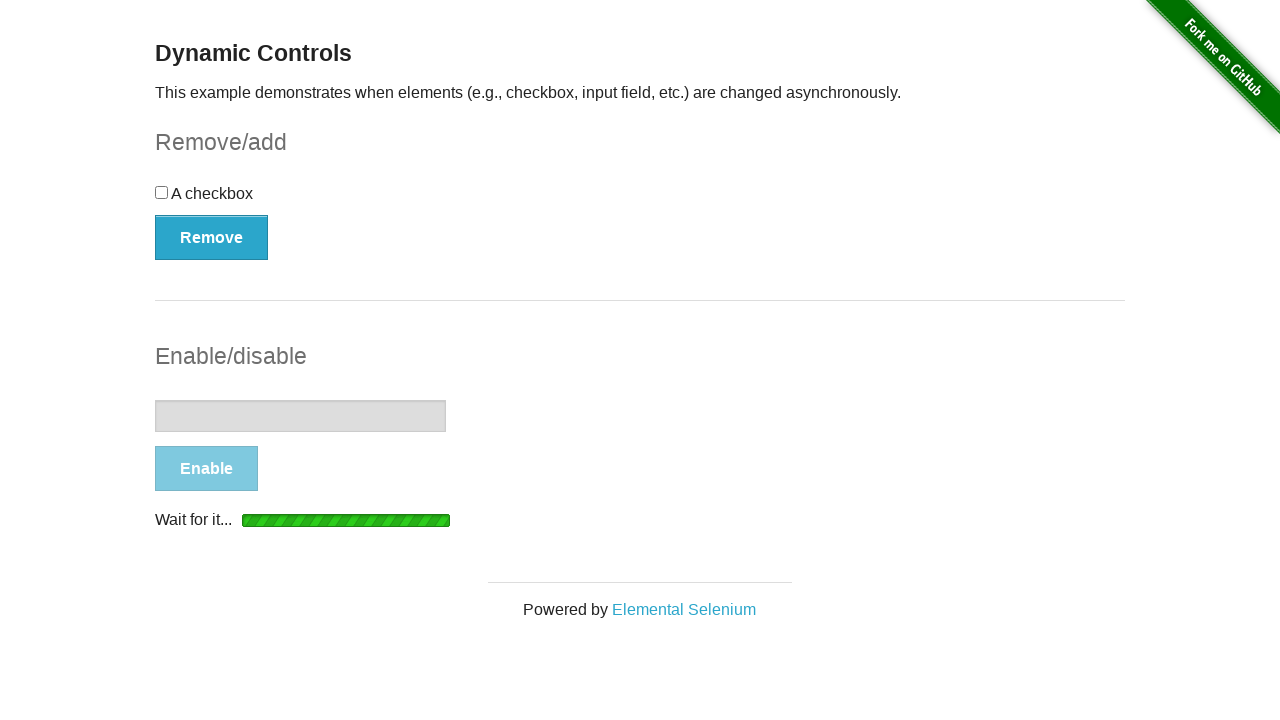

Waited for textbox to become enabled
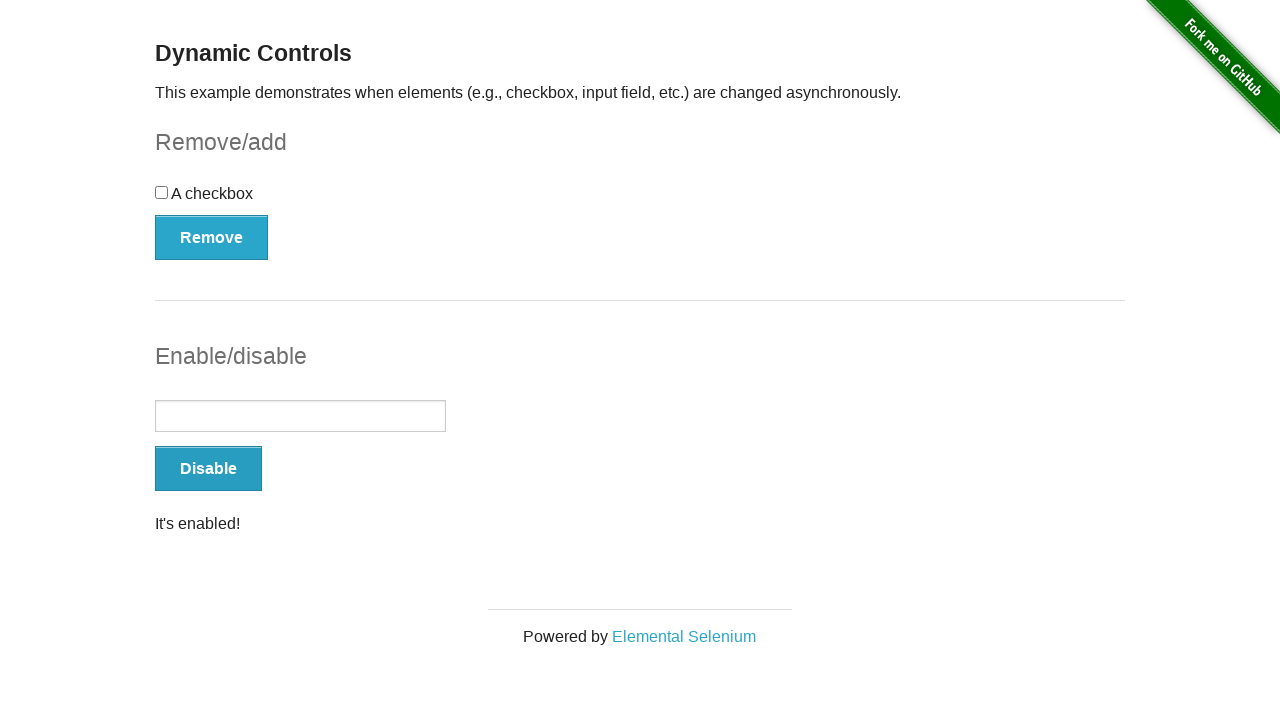

Located success message element
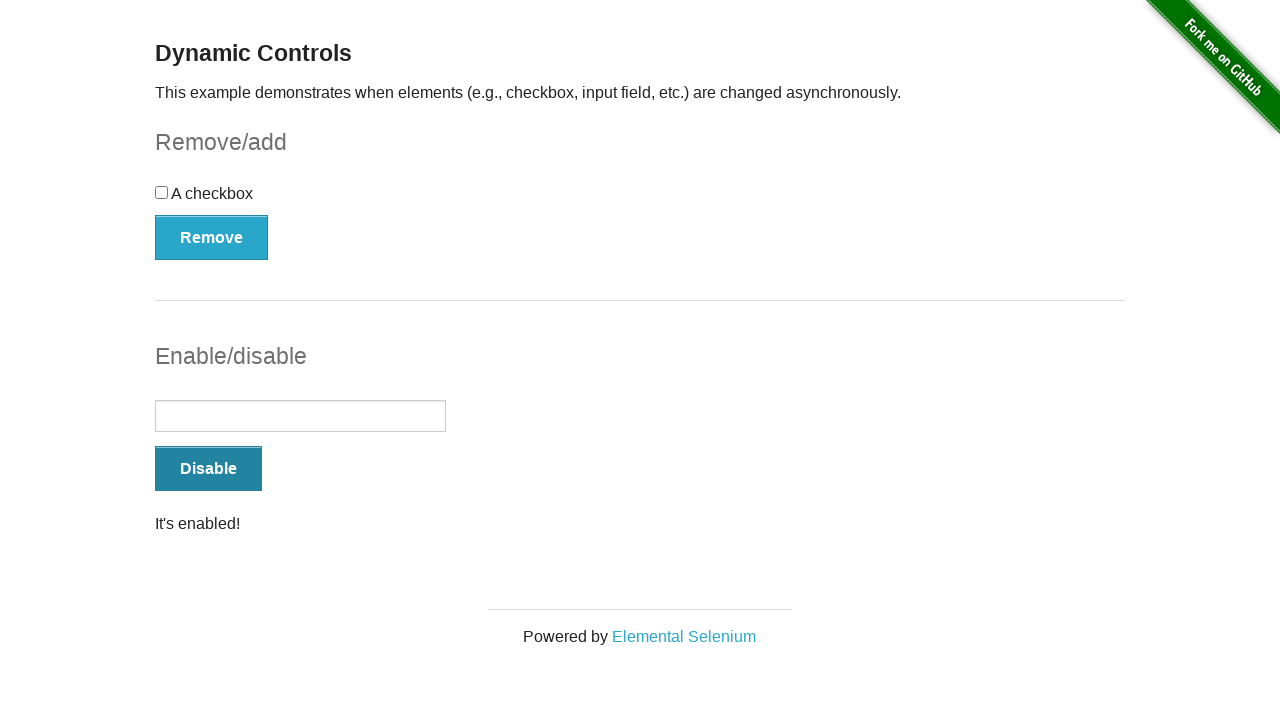

Verified success message is visible
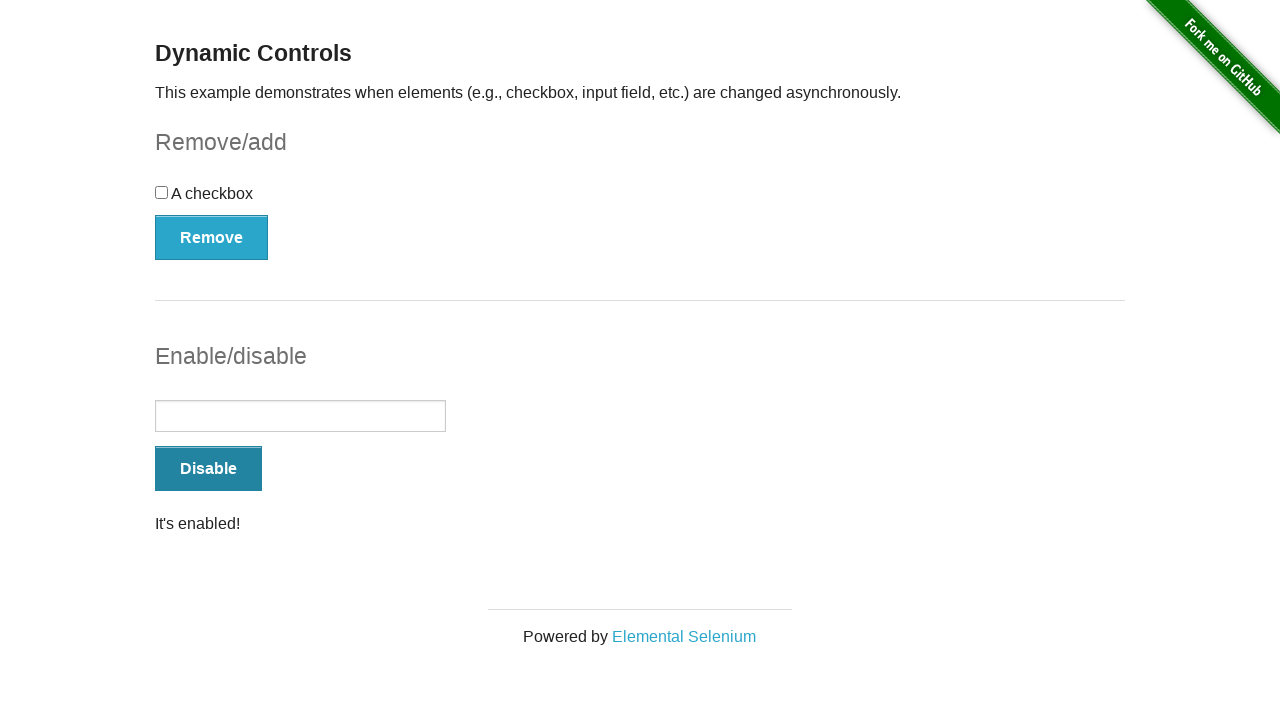

Verified textbox is now enabled
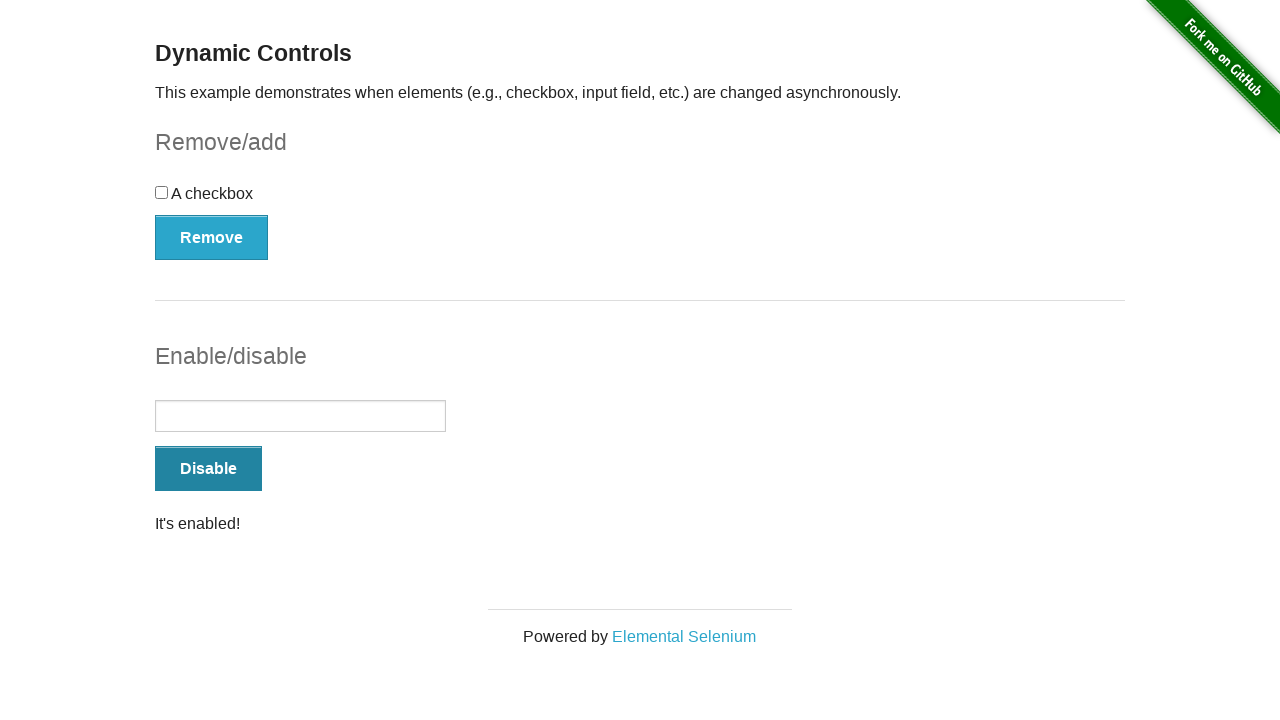

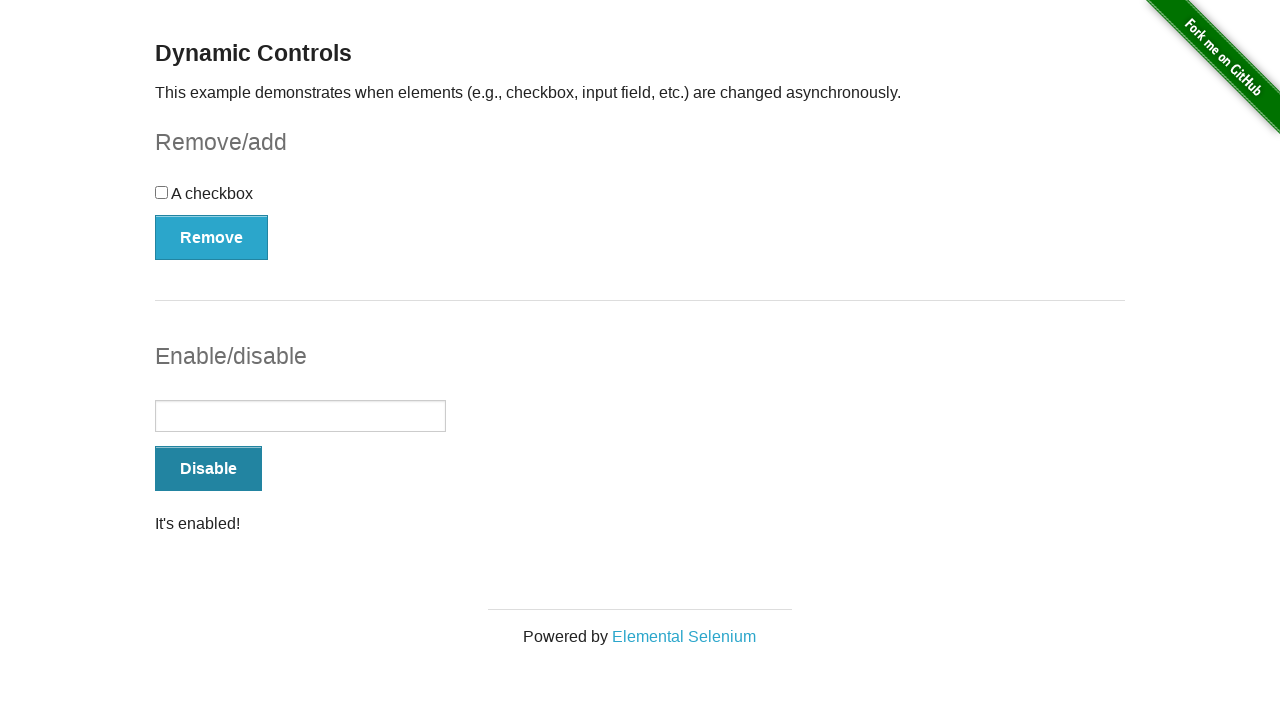